Tests multi-select dropdown functionality by selecting multiple car options by their index positions in the dropdown

Starting URL: https://www.w3schools.com/tags/tryit.asp?filename=tryhtml_select_multiple

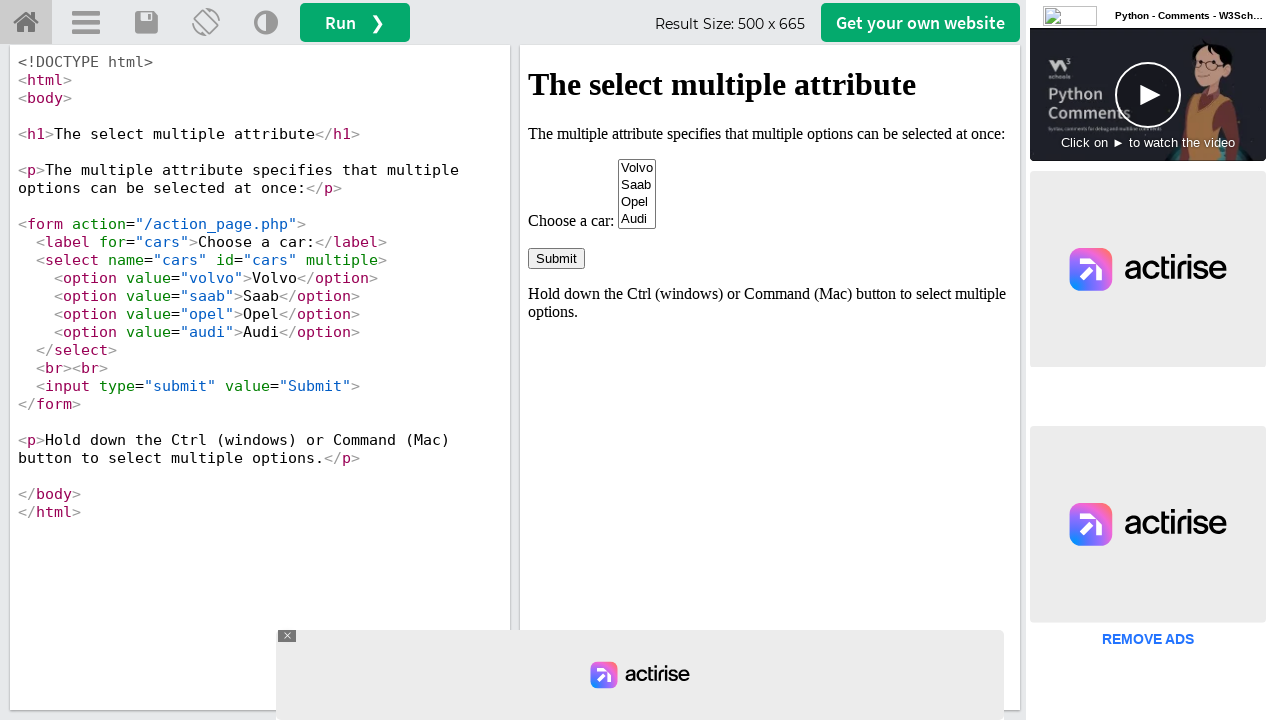

Located iframe with id 'iframeResult'
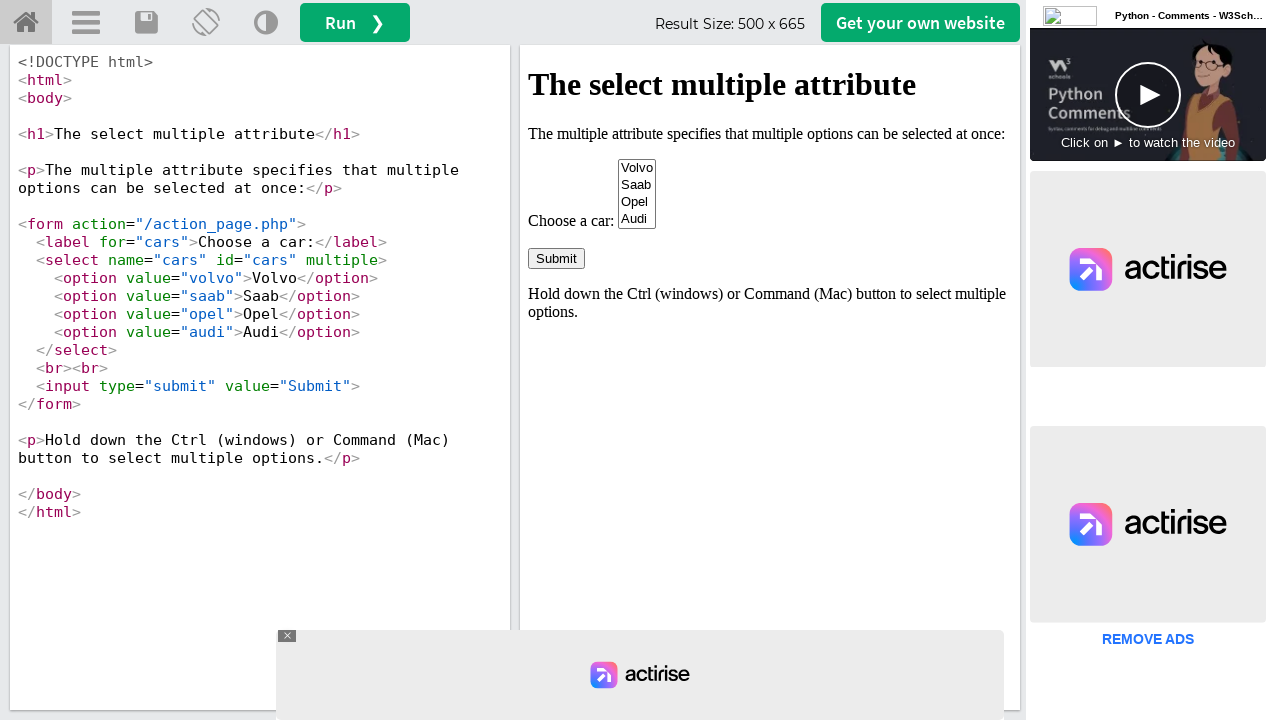

Located multi-select dropdown element with id 'cars'
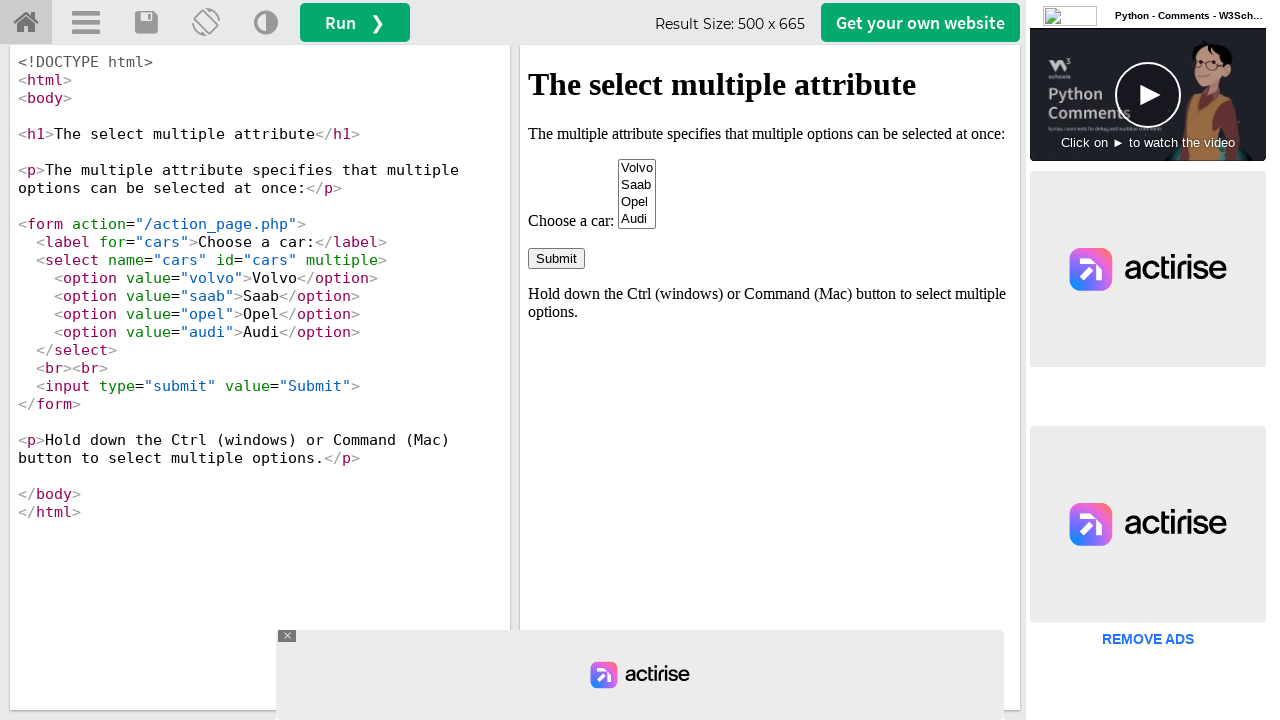

Selected first car option by index 0
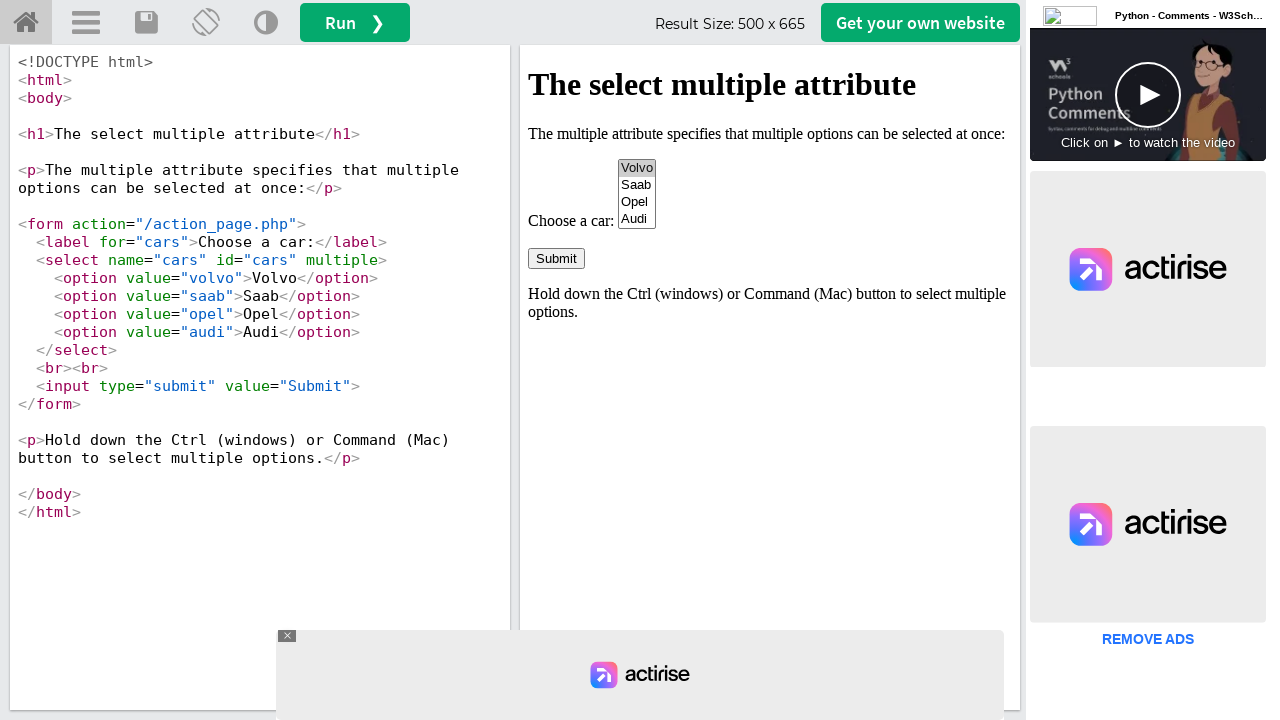

Selected second car option by index 1
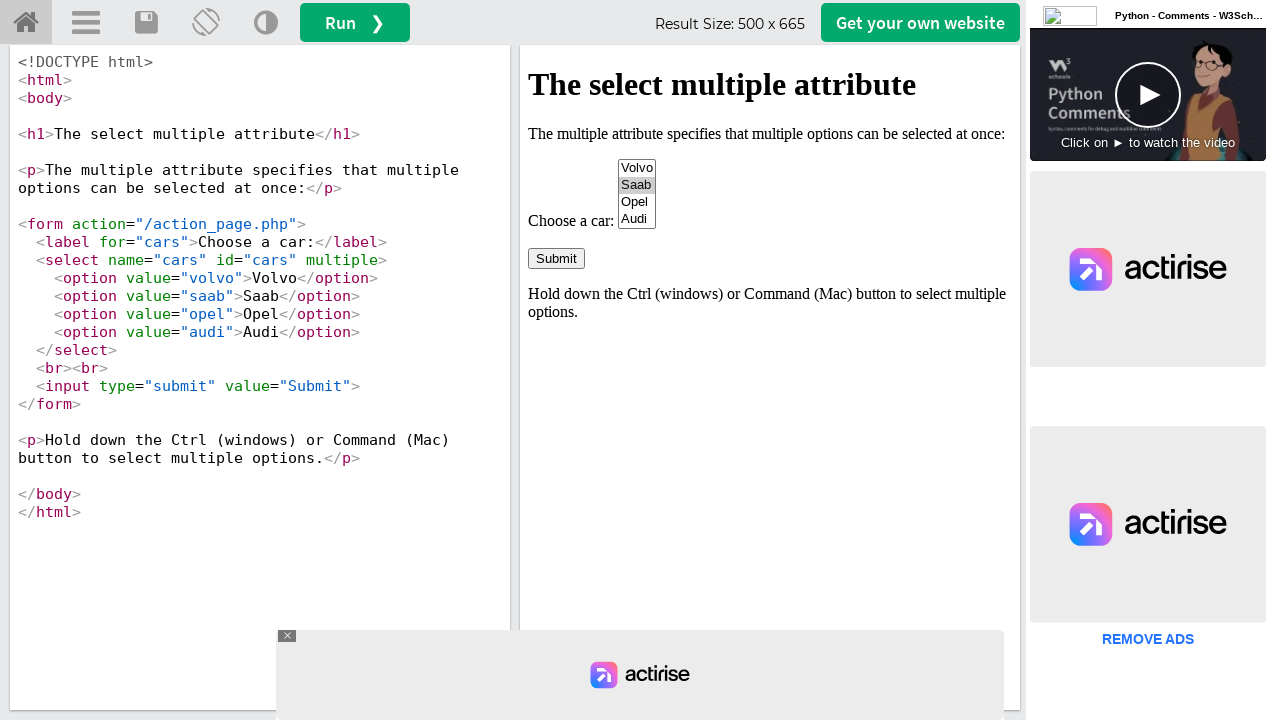

Selected fourth car option by index 3
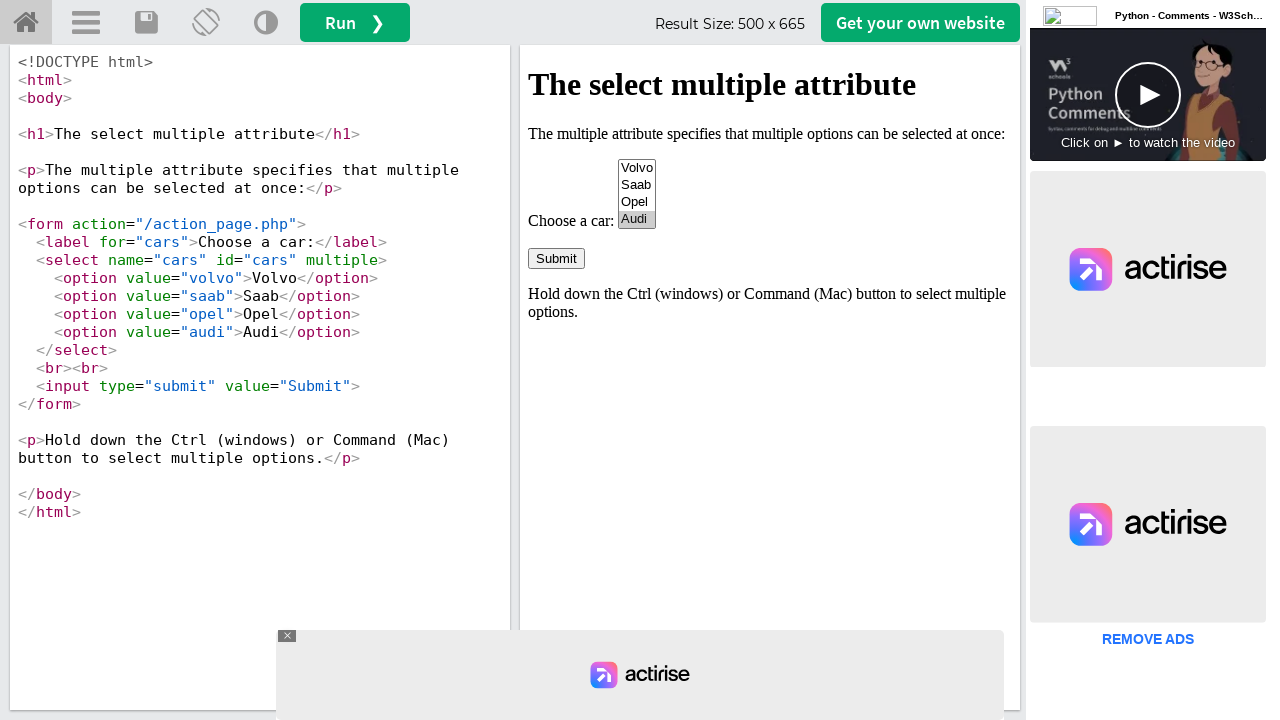

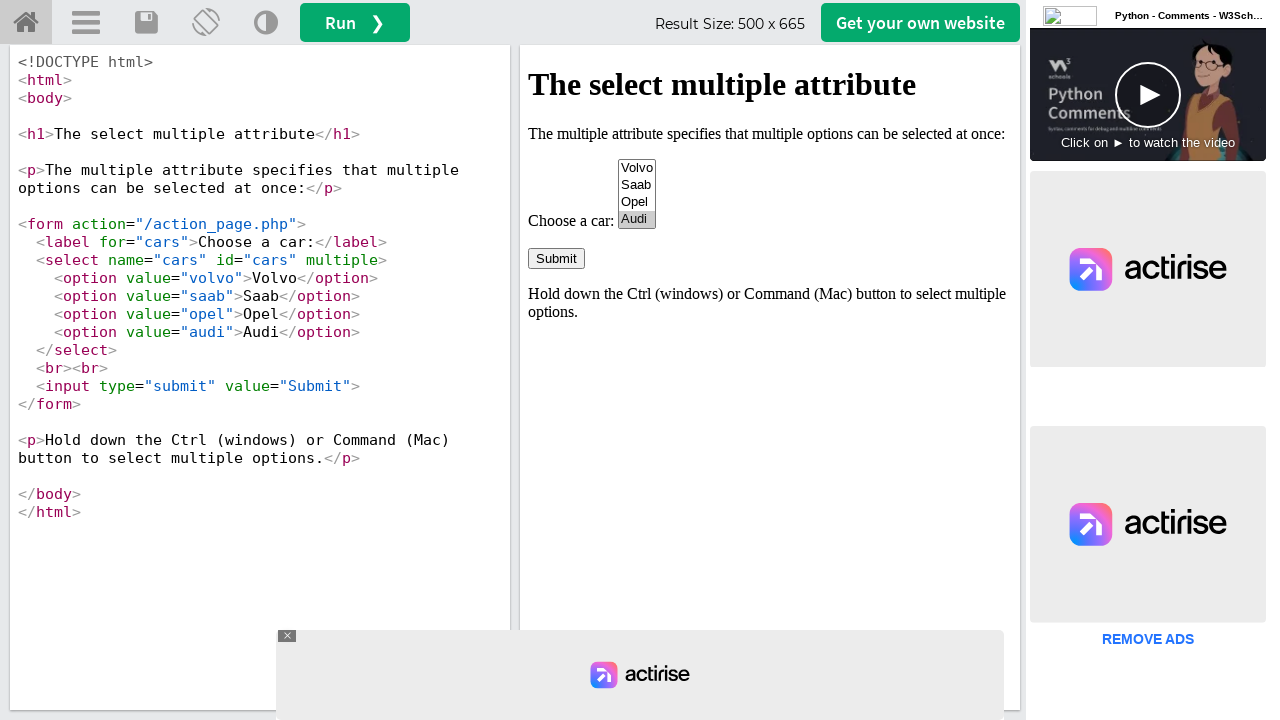